Tests drag and drop functionality by dragging an element from one location and dropping it to another target location

Starting URL: https://leafground.com/drag.xhtml

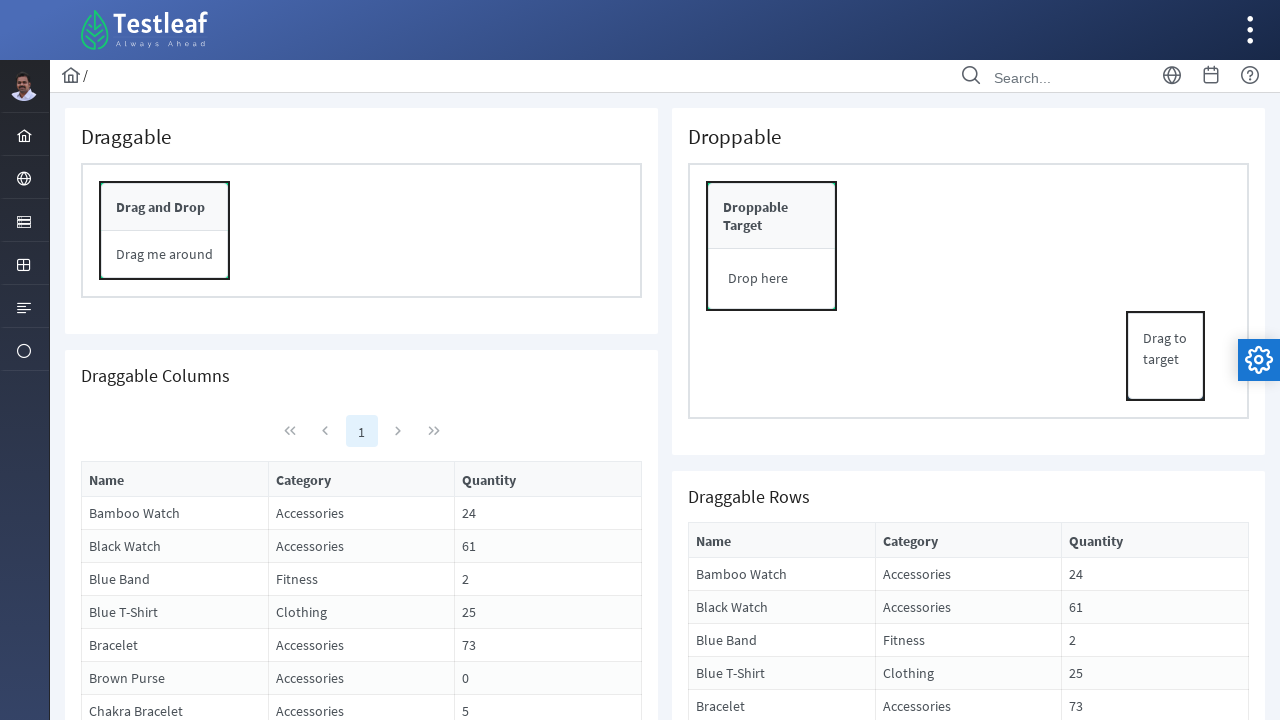

Located draggable element with ID form:drag_content
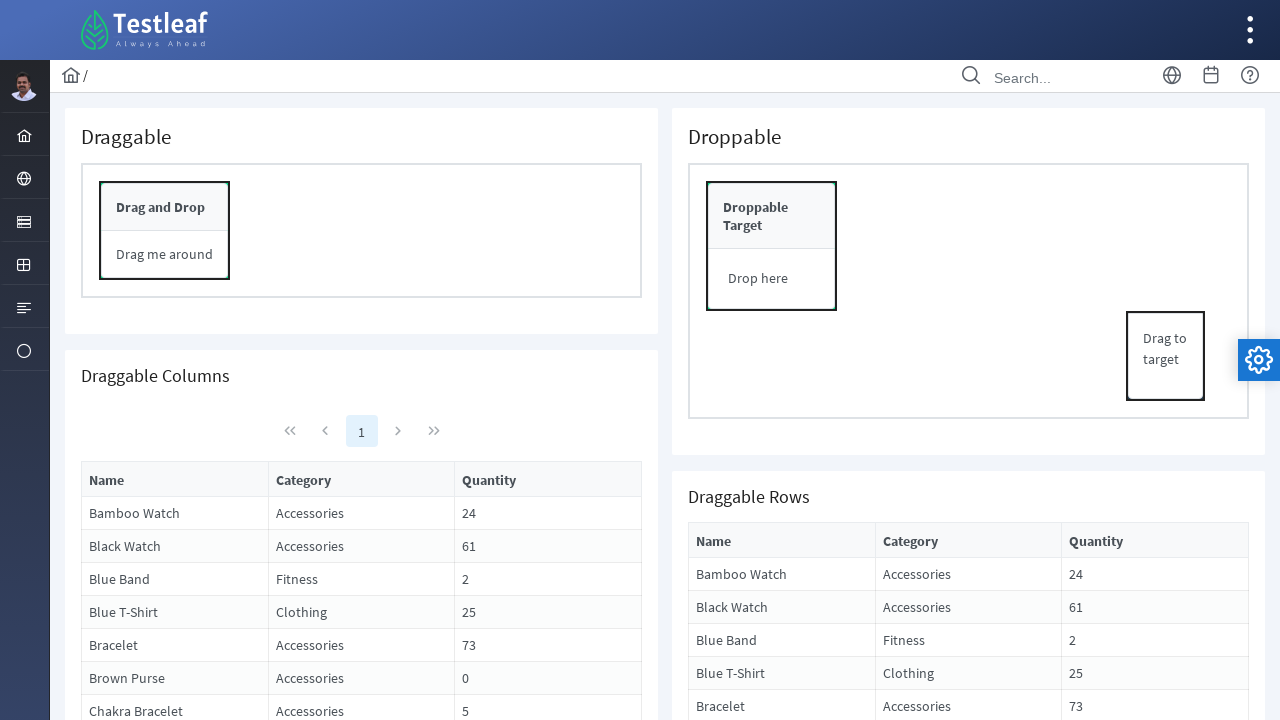

Located drop target element with ID form:drop_content
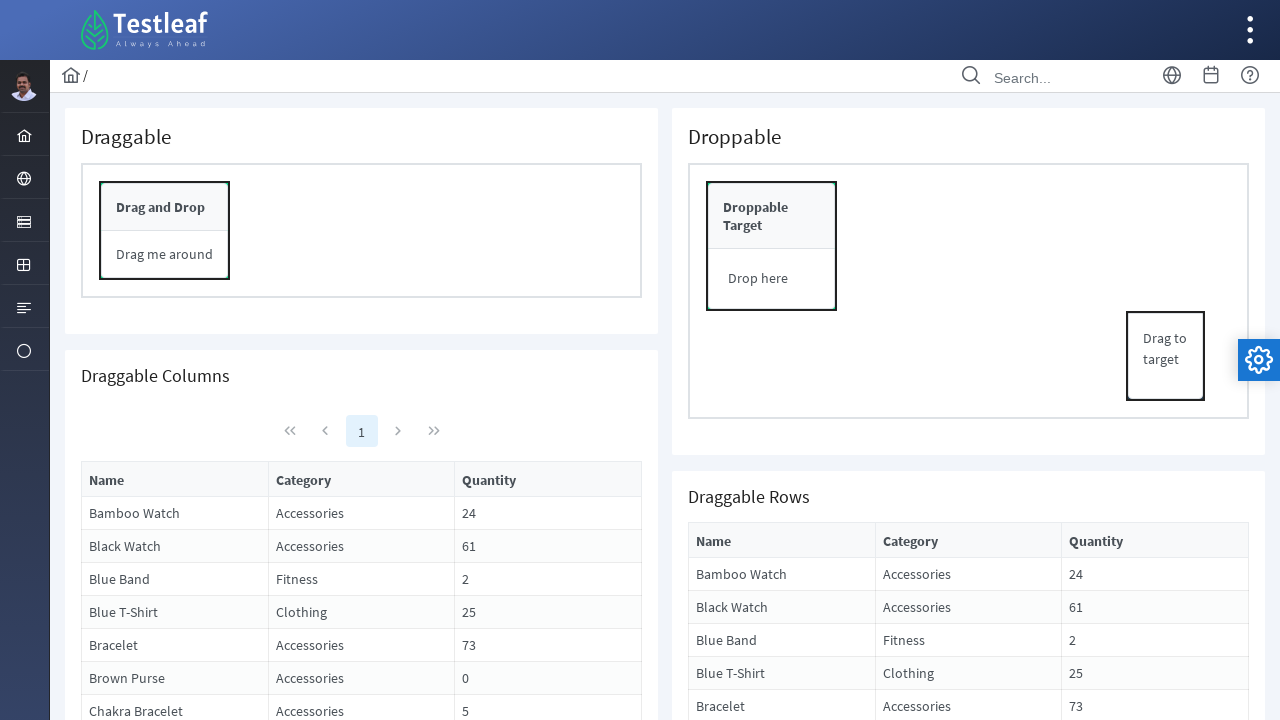

Dragged element from source location and dropped it to target location at (772, 279)
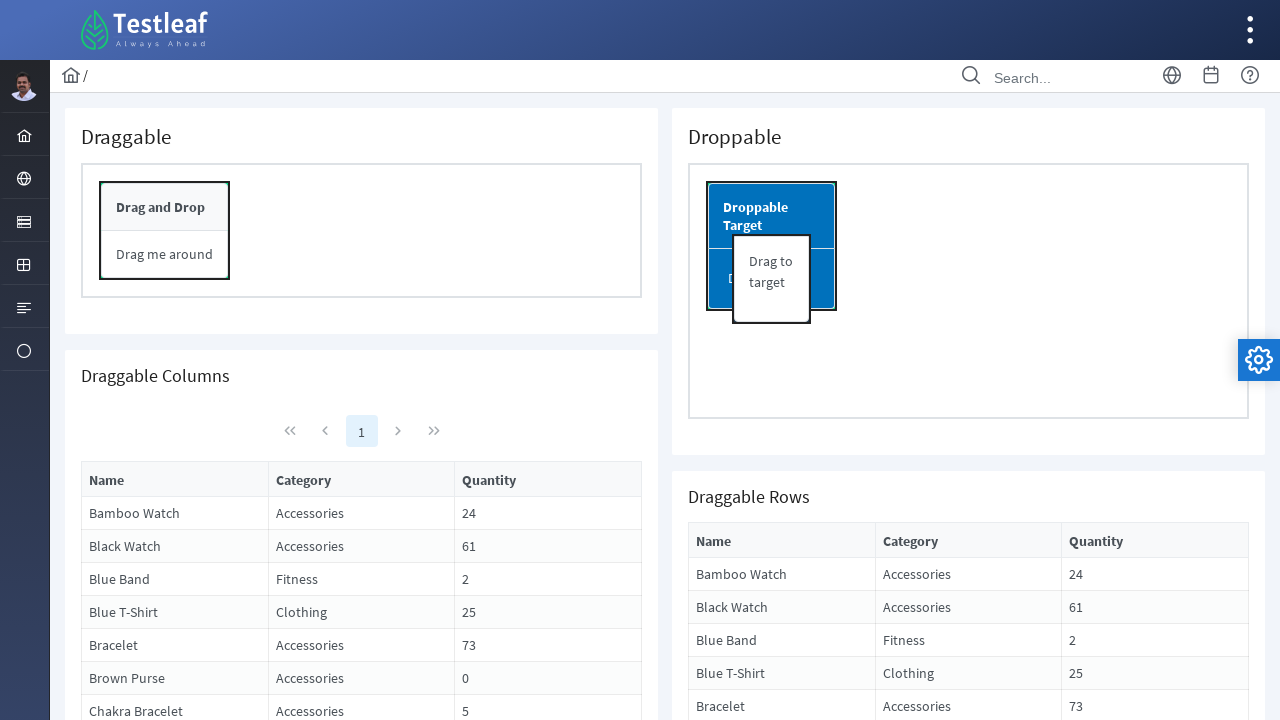

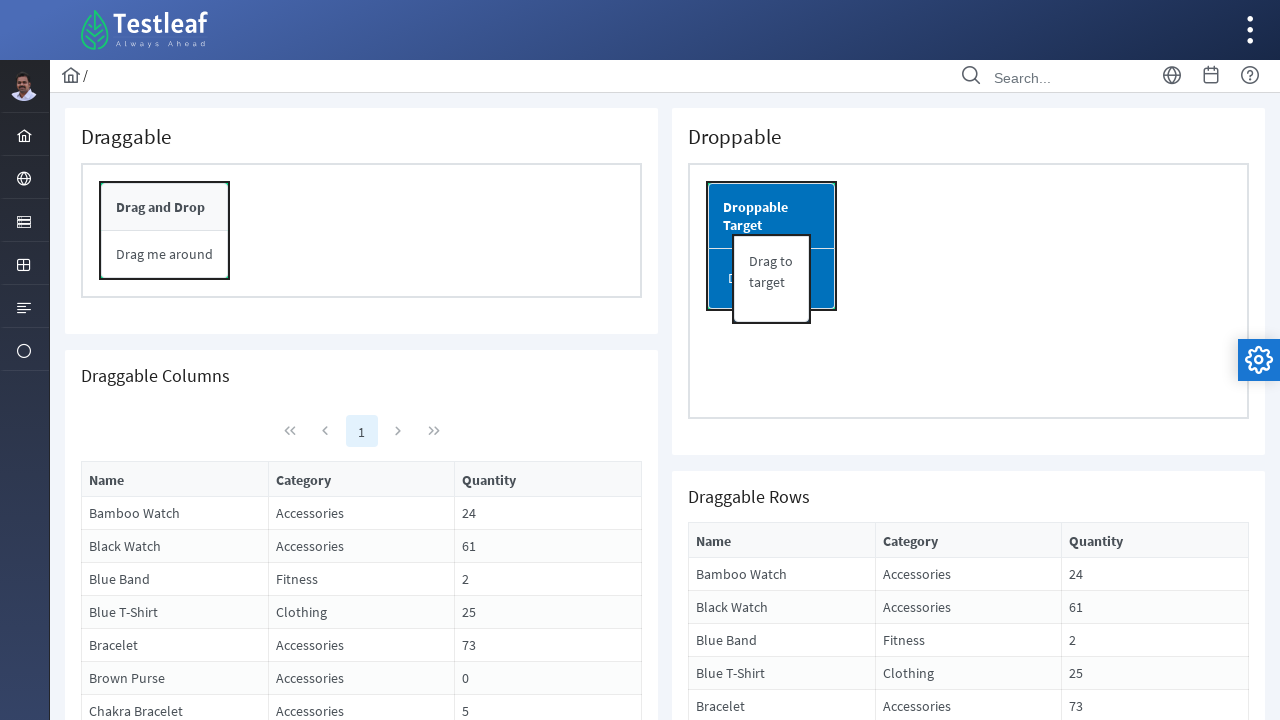